Navigates to DuckDuckGo search page and verifies the title

Starting URL: https://duckduckgo.com

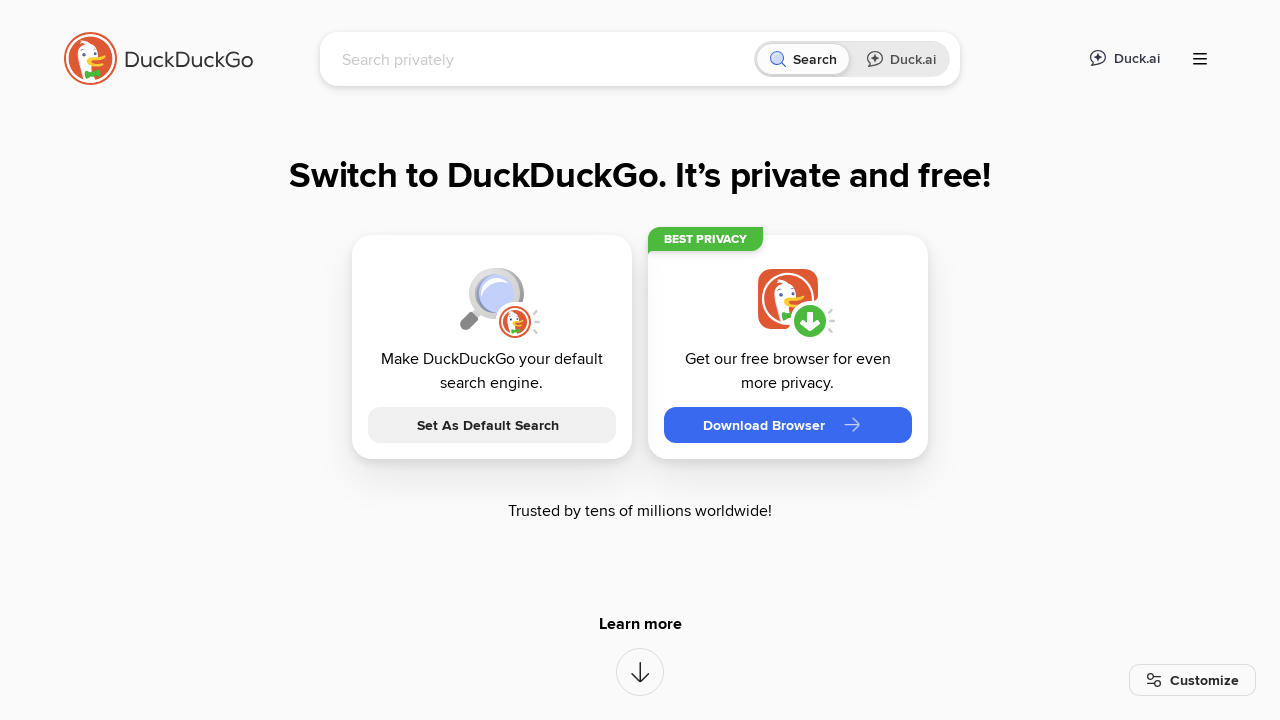

Navigated to DuckDuckGo search page
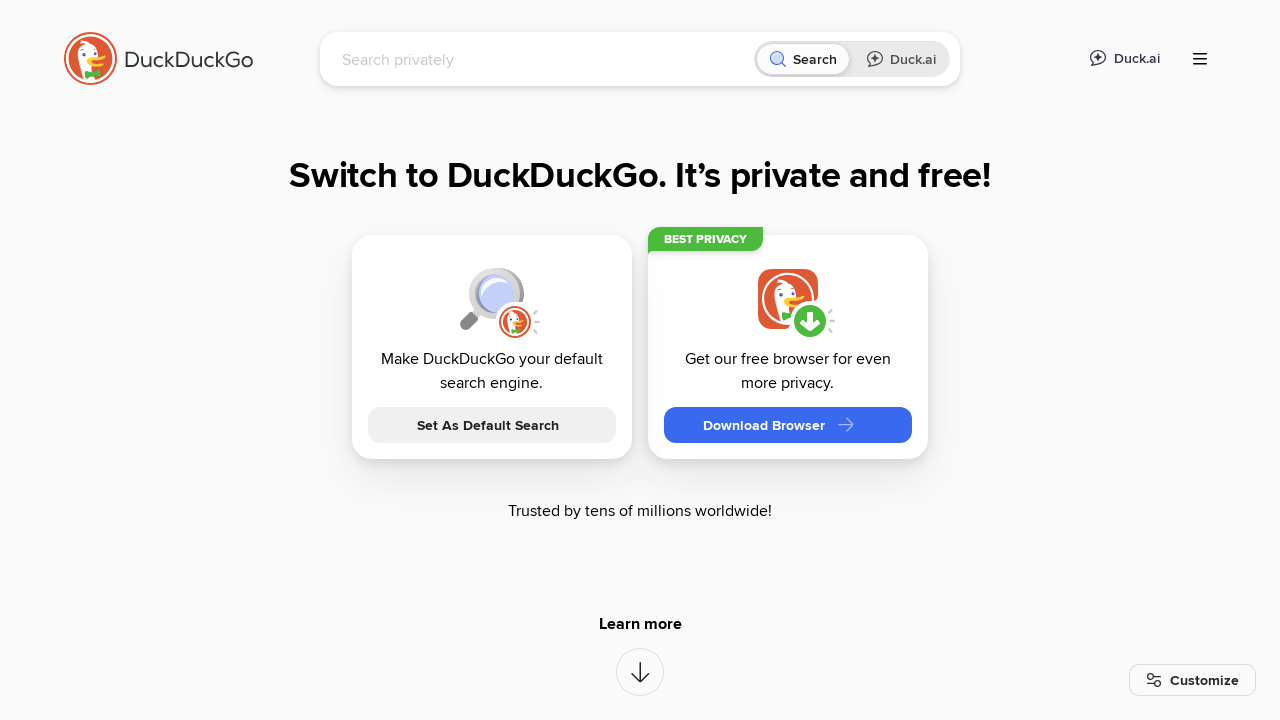

Verified page title contains 'DuckDuckGo'
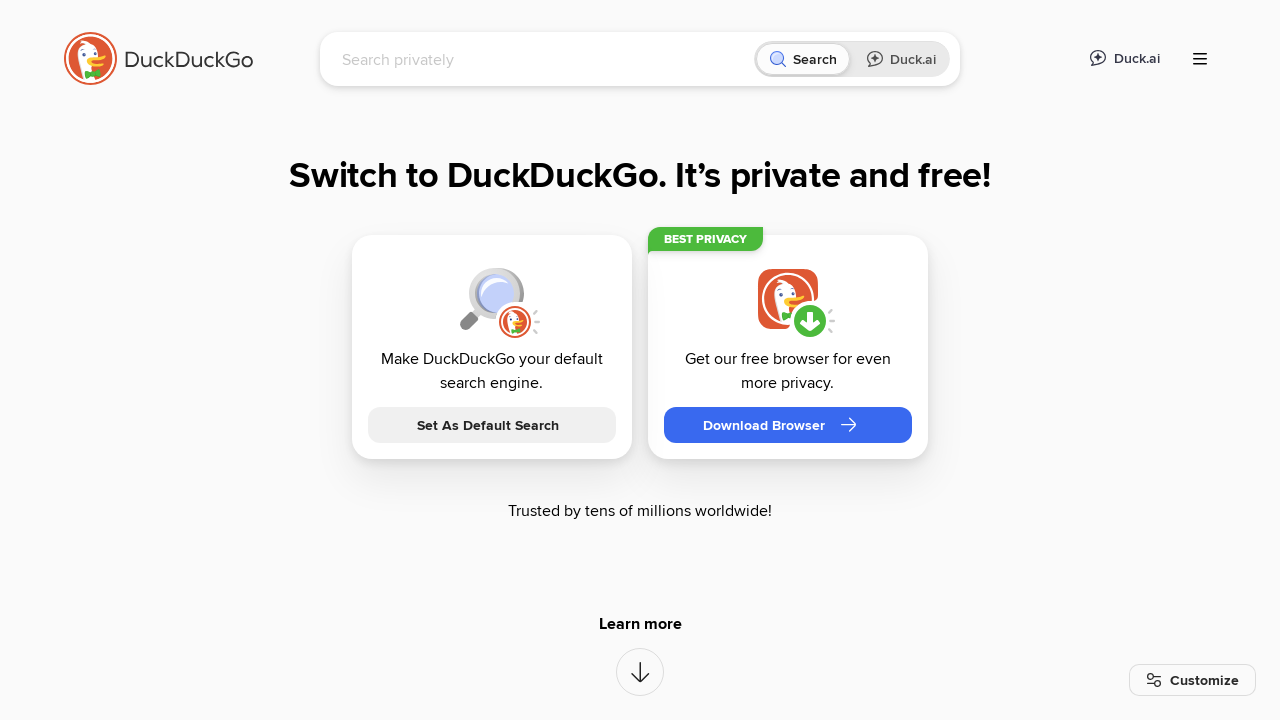

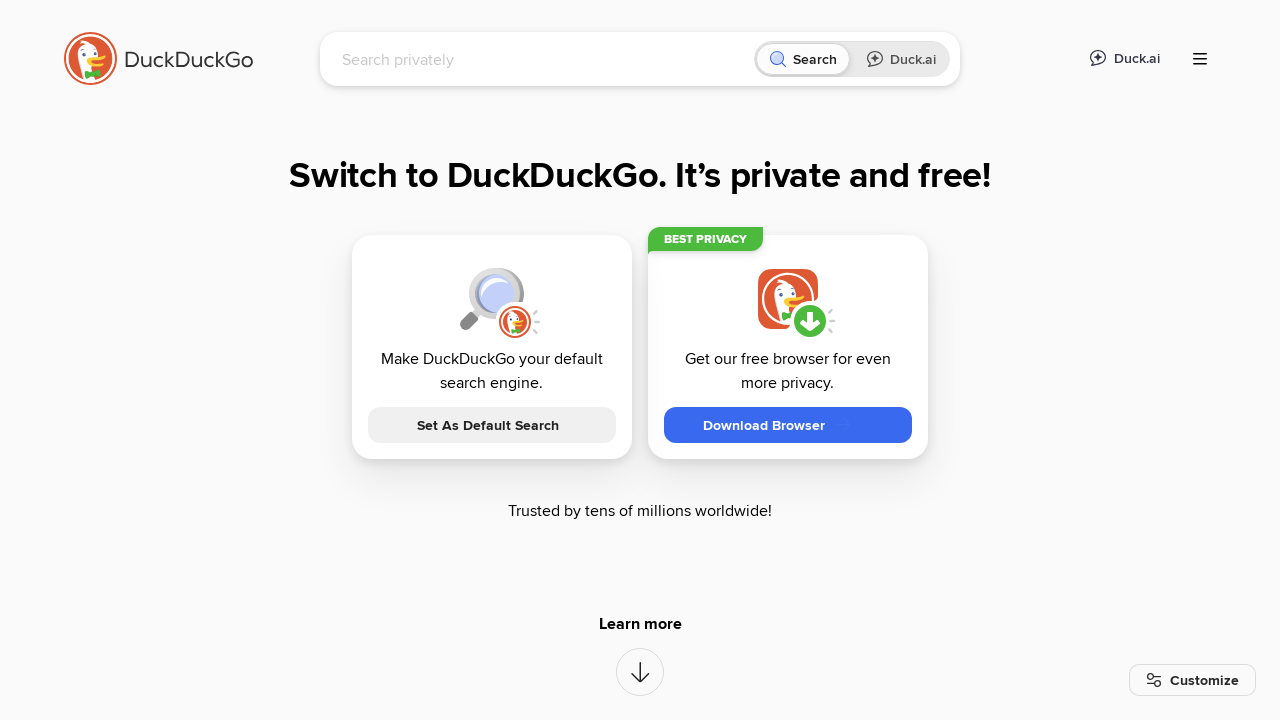